Navigates to the JPL Space image page and clicks the full image button to view the featured Mars image.

Starting URL: https://data-class-jpl-space.s3.amazonaws.com/JPL_Space/index.html

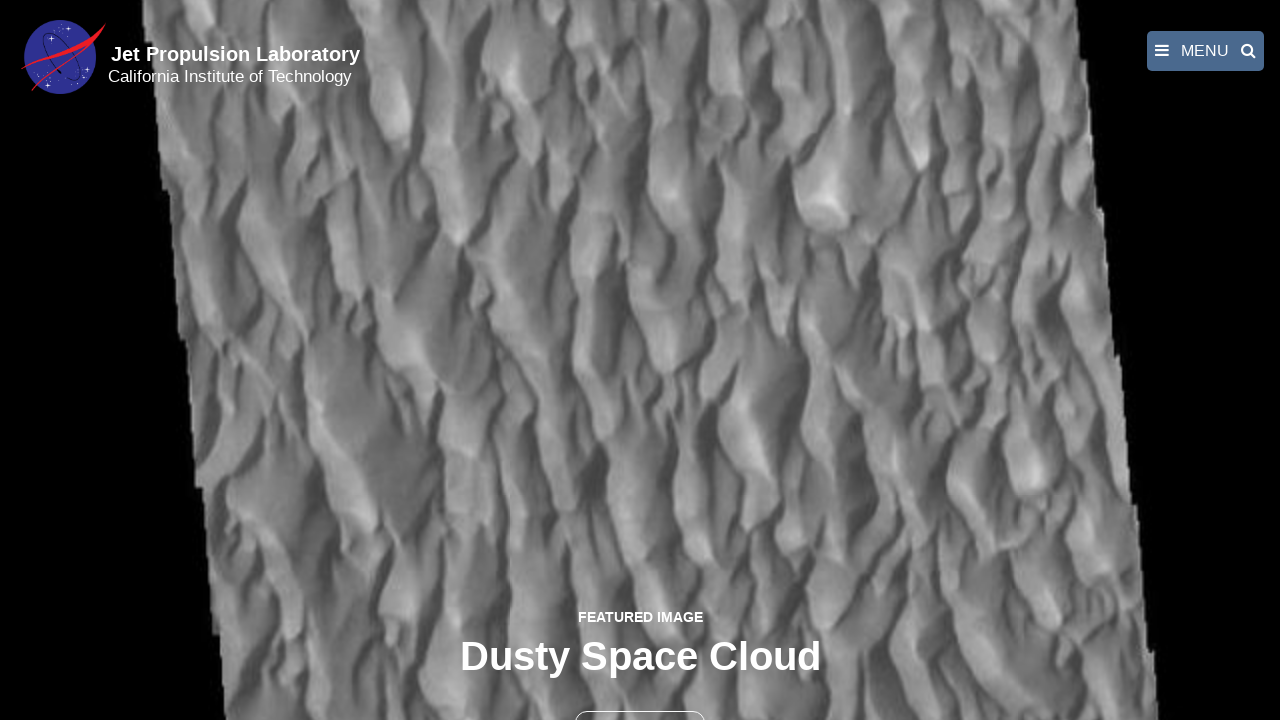

Navigated to JPL Space image page
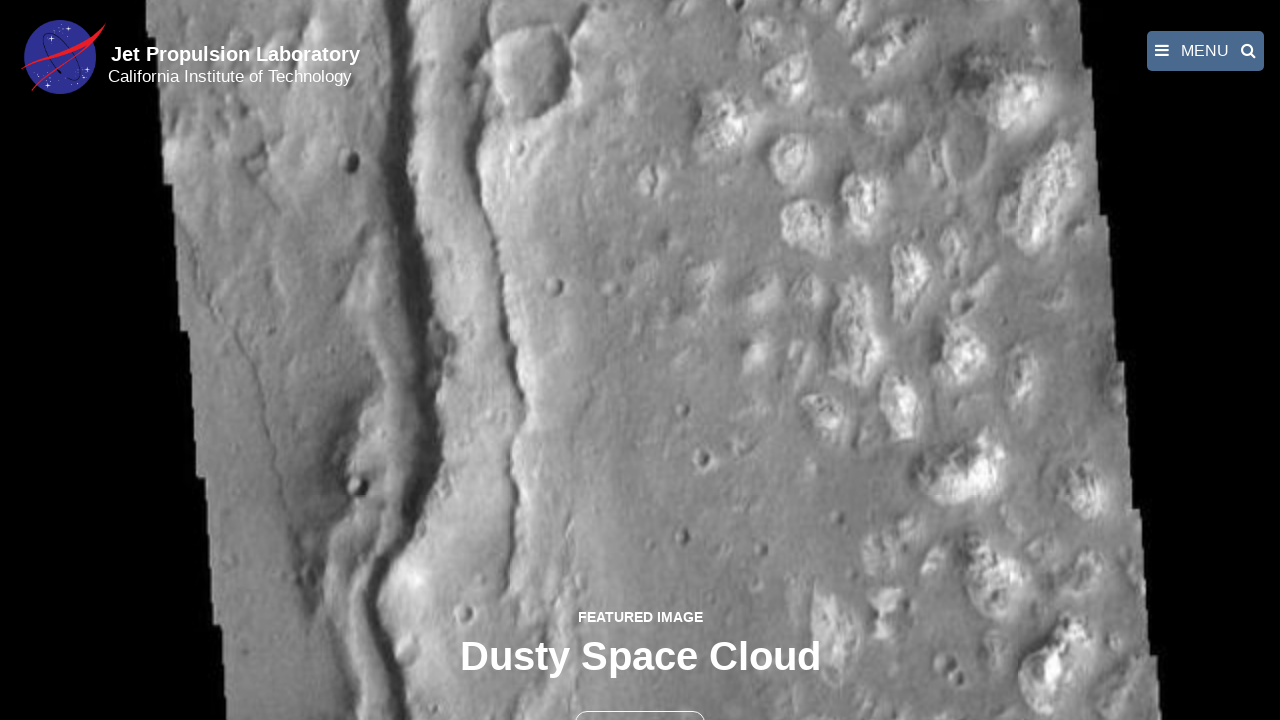

Clicked the full image button to view featured Mars image at (640, 699) on button >> nth=1
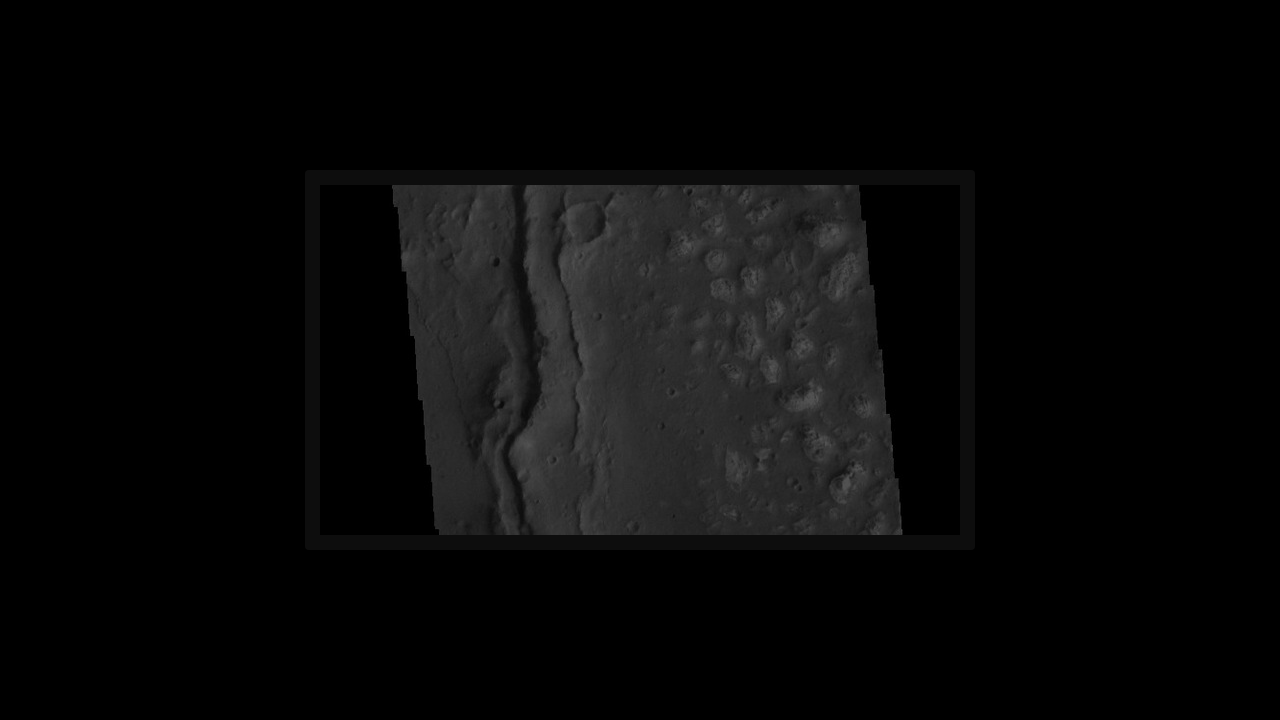

Featured image loaded in fancybox viewer
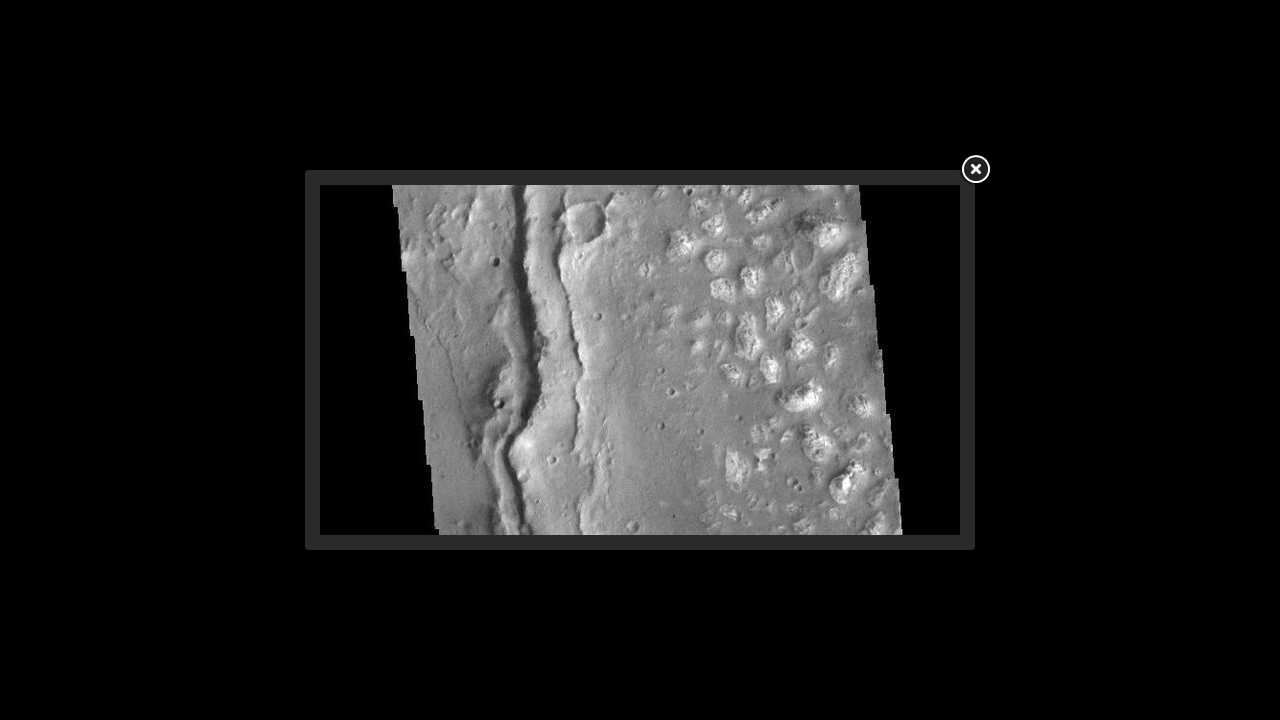

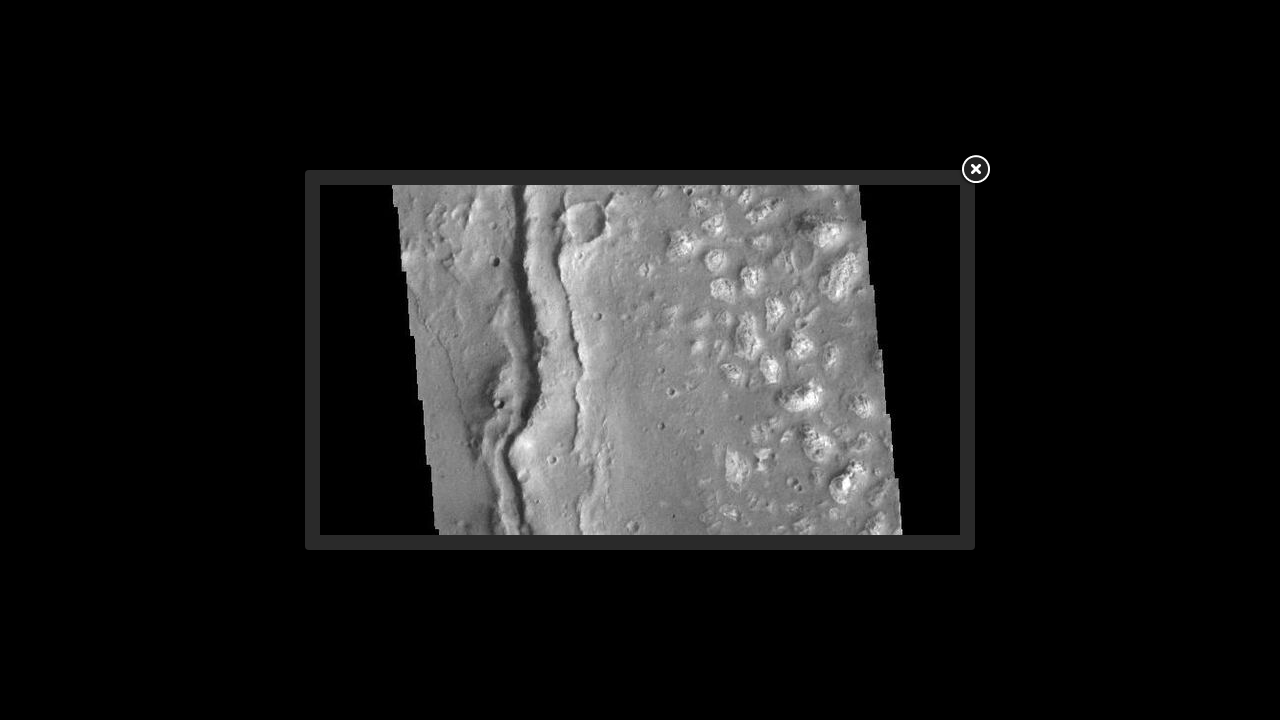